Navigates to BrowserStack homepage and verifies the page title matches the expected value

Starting URL: https://www.browserstack.com/

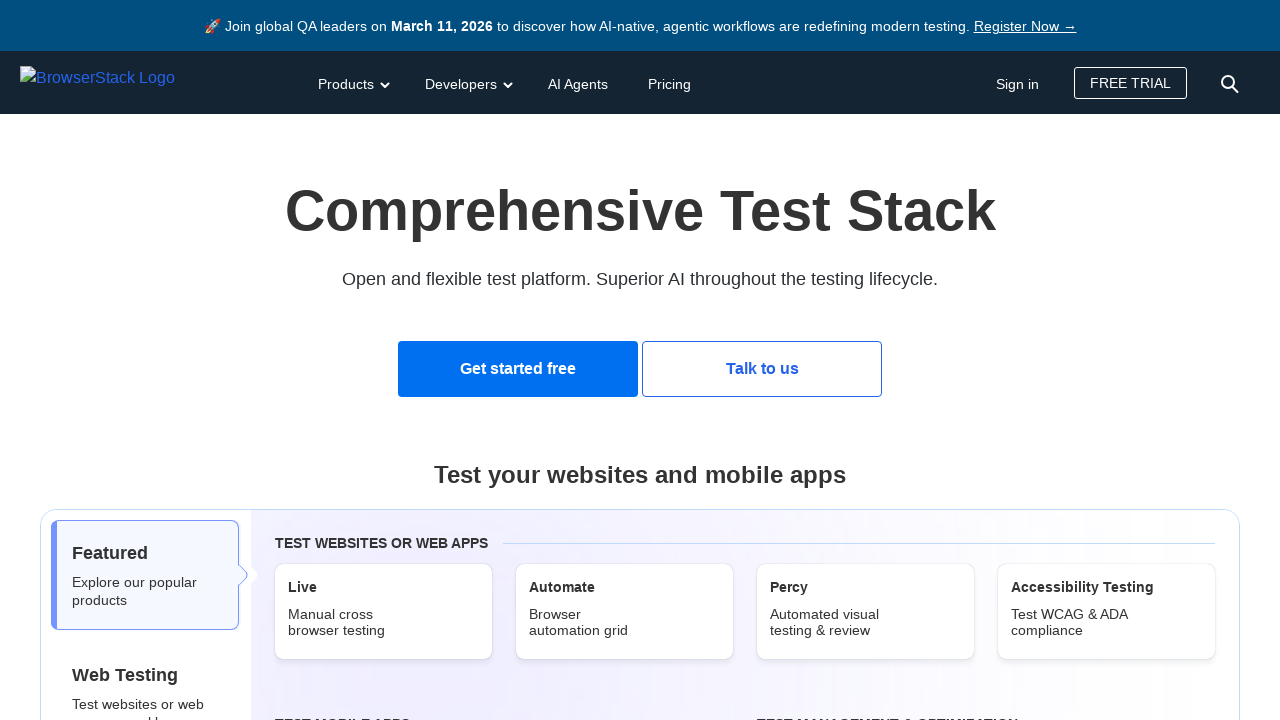

Navigated to BrowserStack homepage
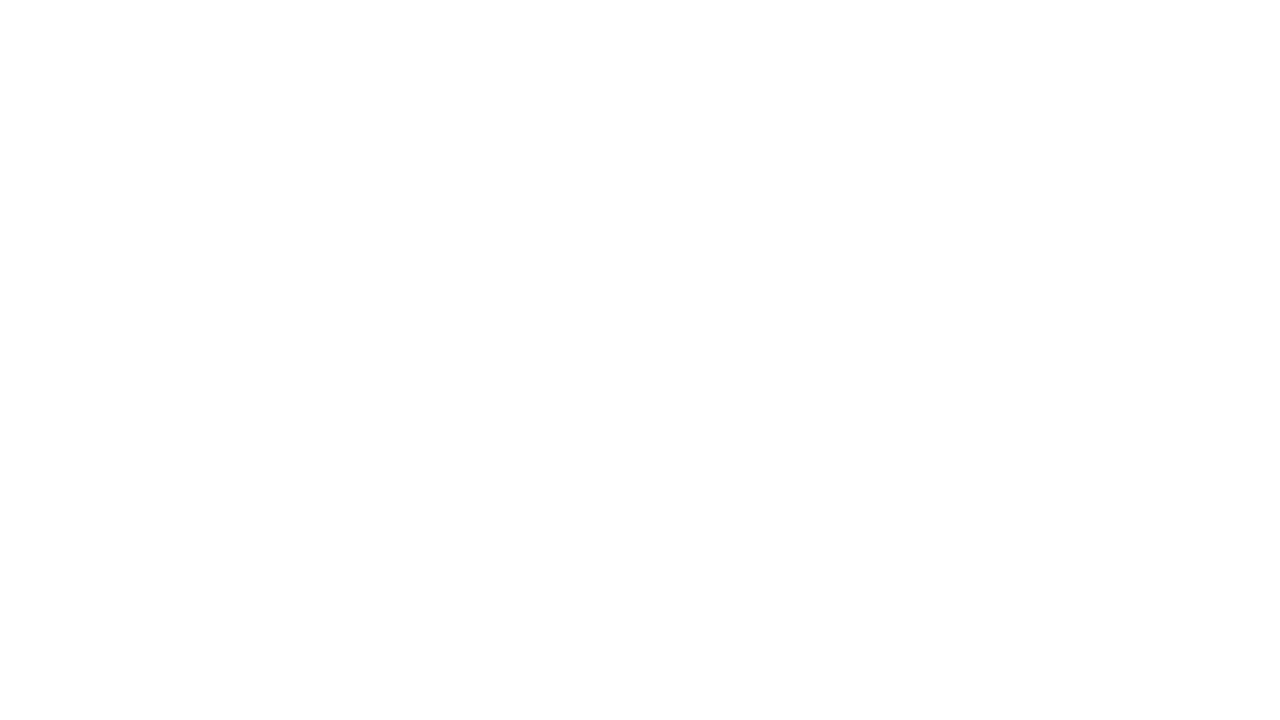

Page fully loaded with DOM content
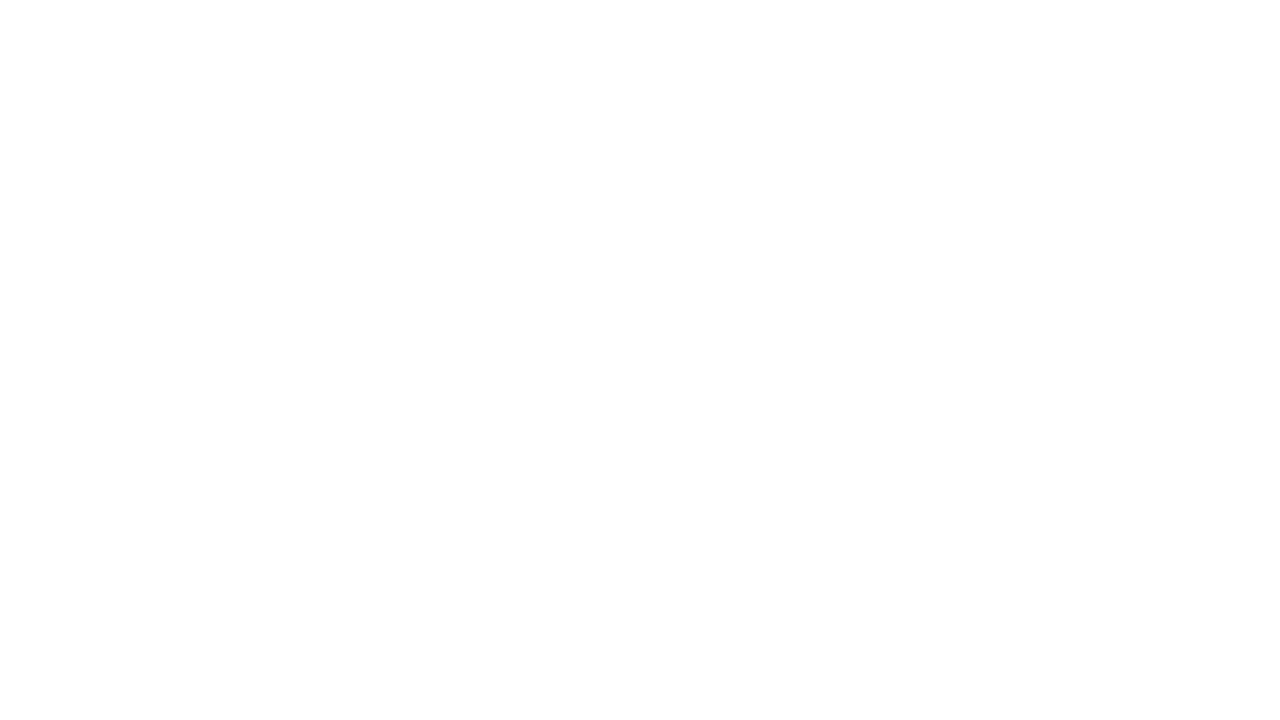

Verified page title matches expected value: 'Most Reliable App & Cross Browser Testing Platform | BrowserStack'
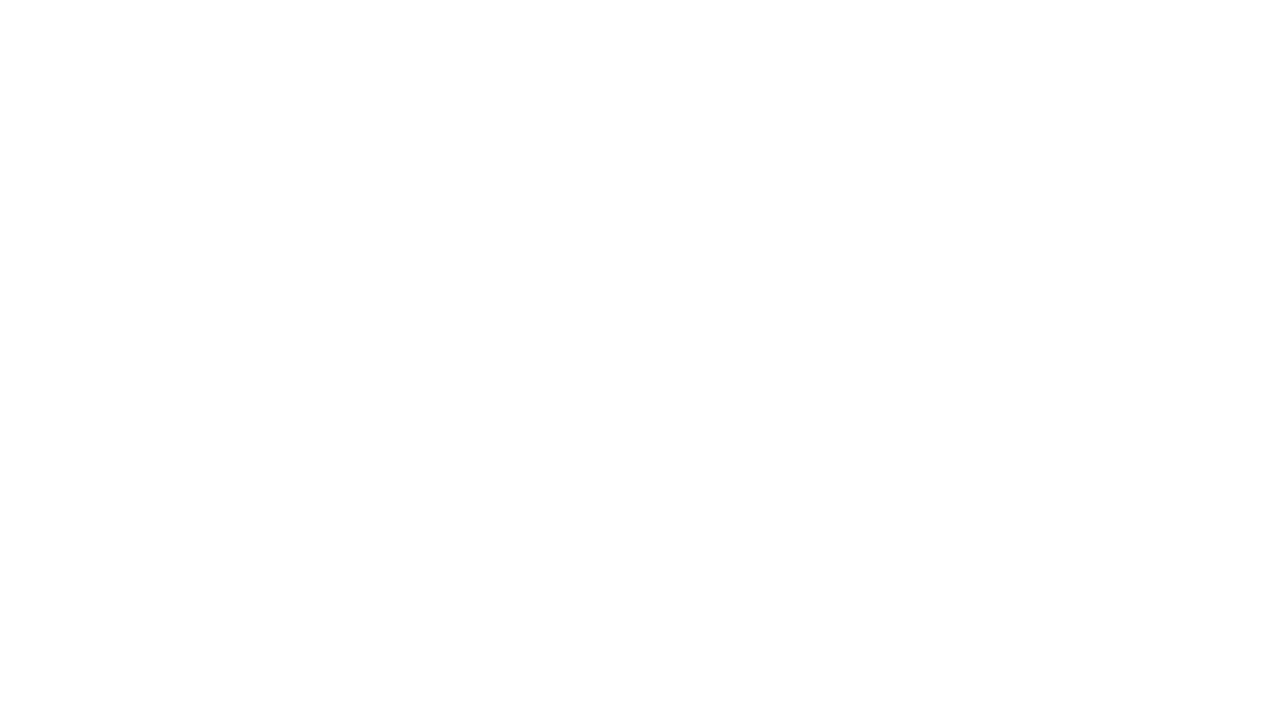

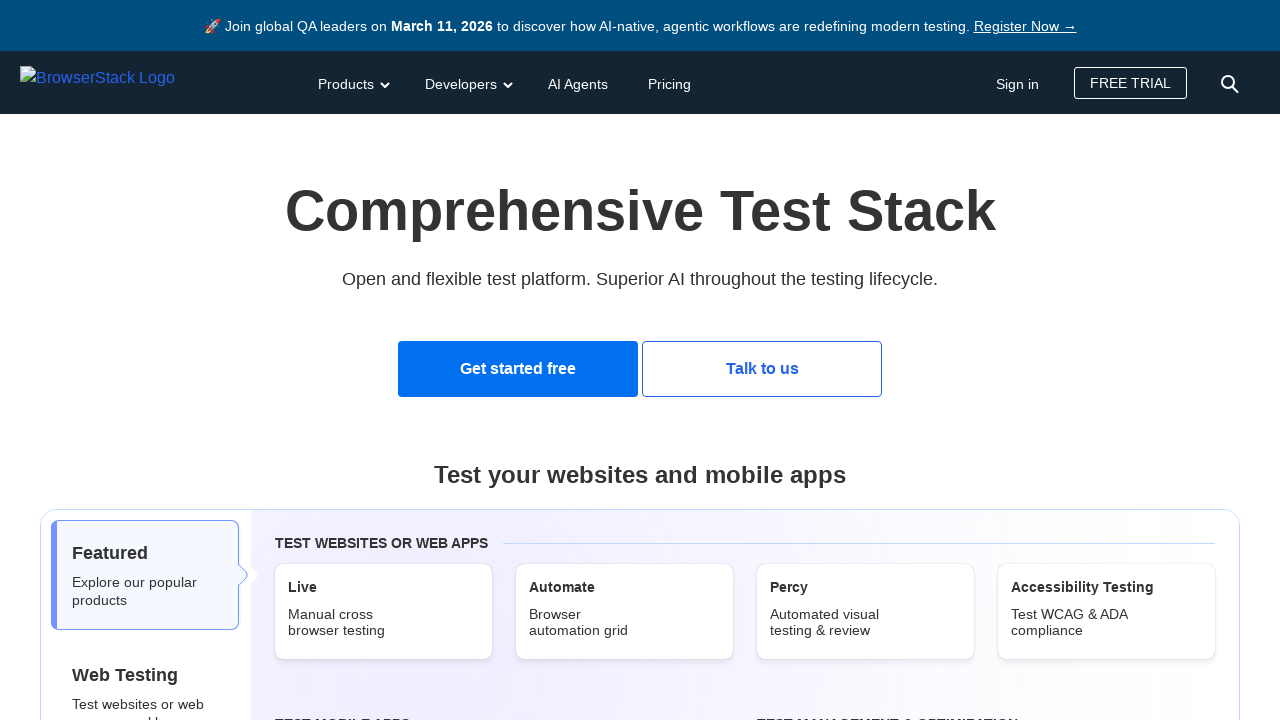